Tests the ability to inject jQuery and jQuery Growl library into a page and display notification messages using JavaScript execution.

Starting URL: http://the-internet.herokuapp.com

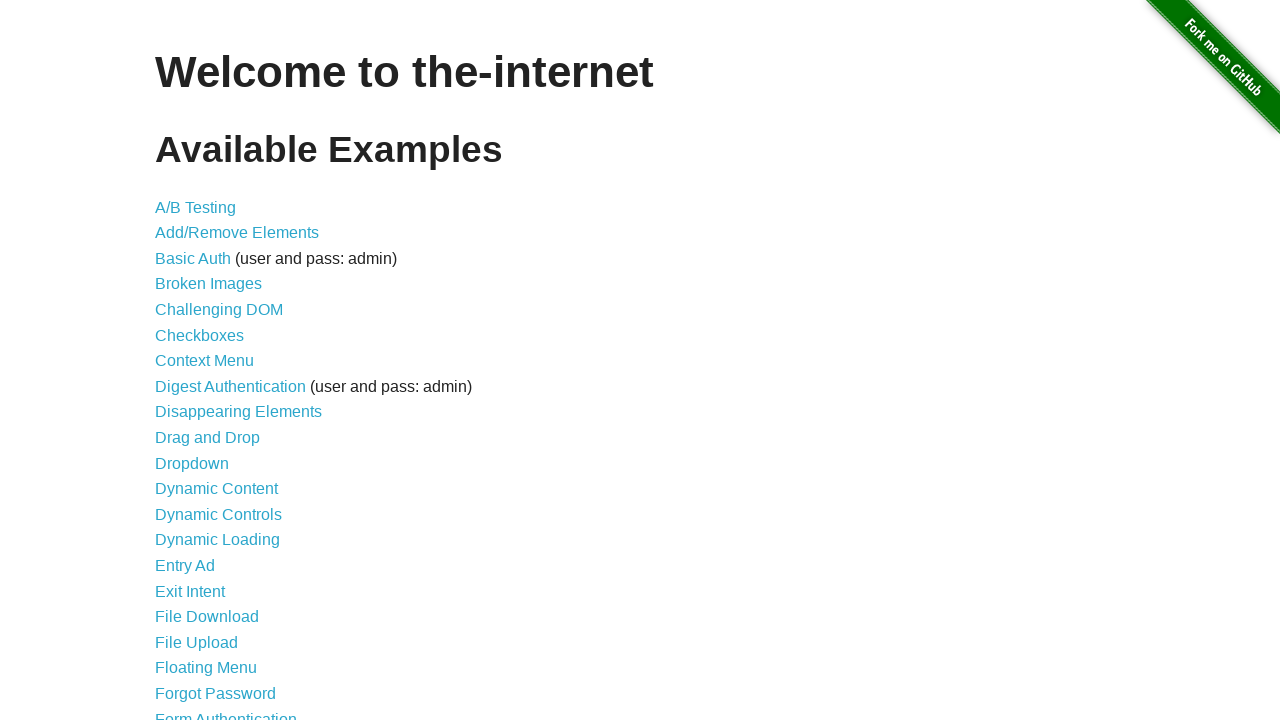

Injected jQuery library into page if not already present
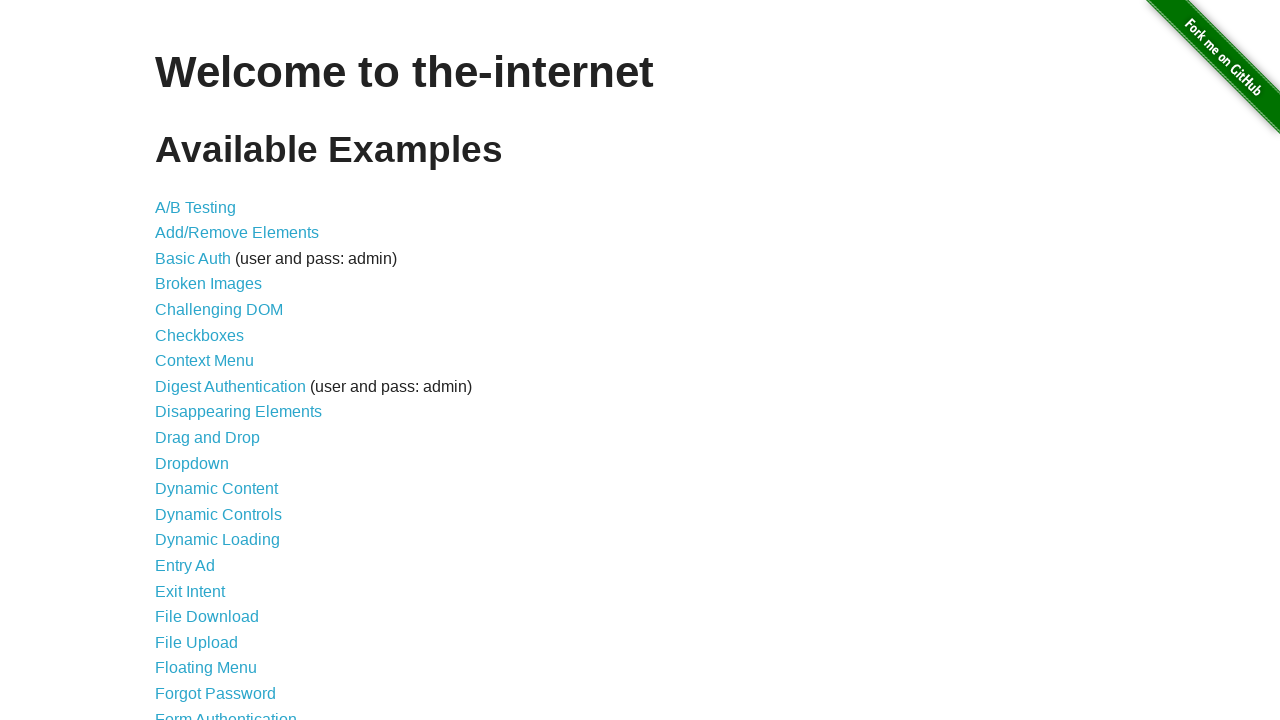

Waited for jQuery to load and become available
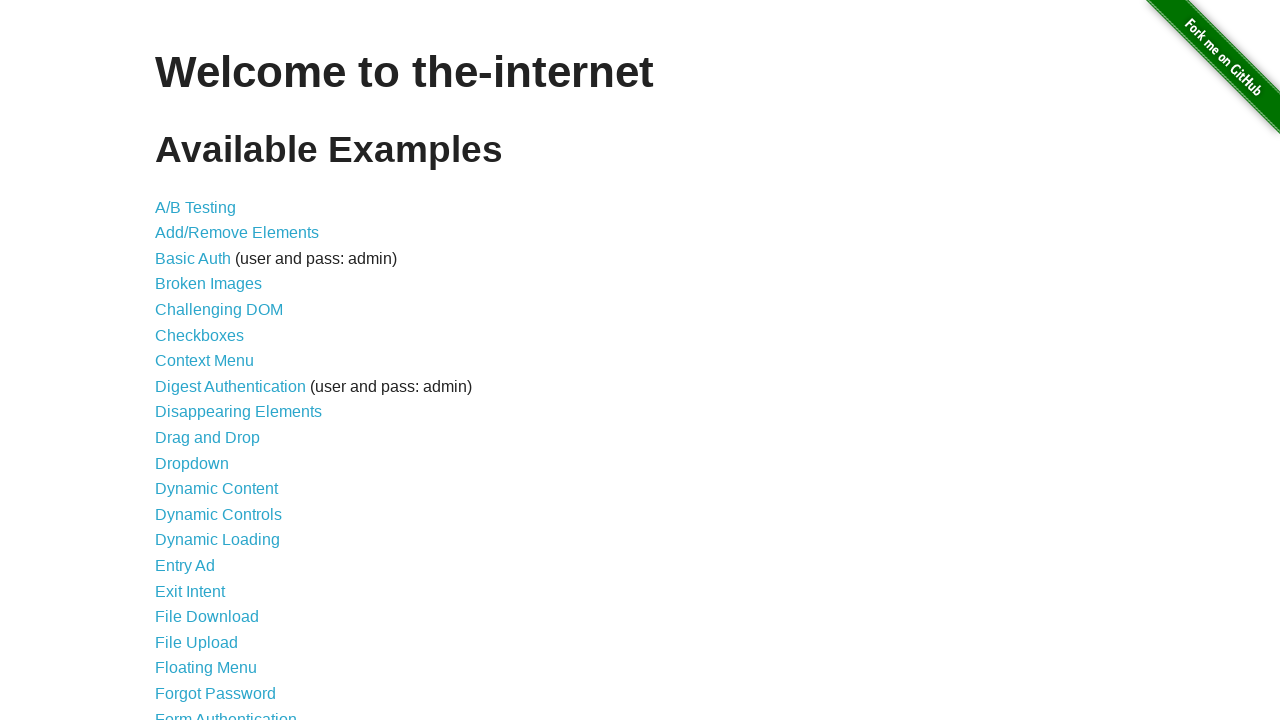

Injected jQuery Growl library script into page
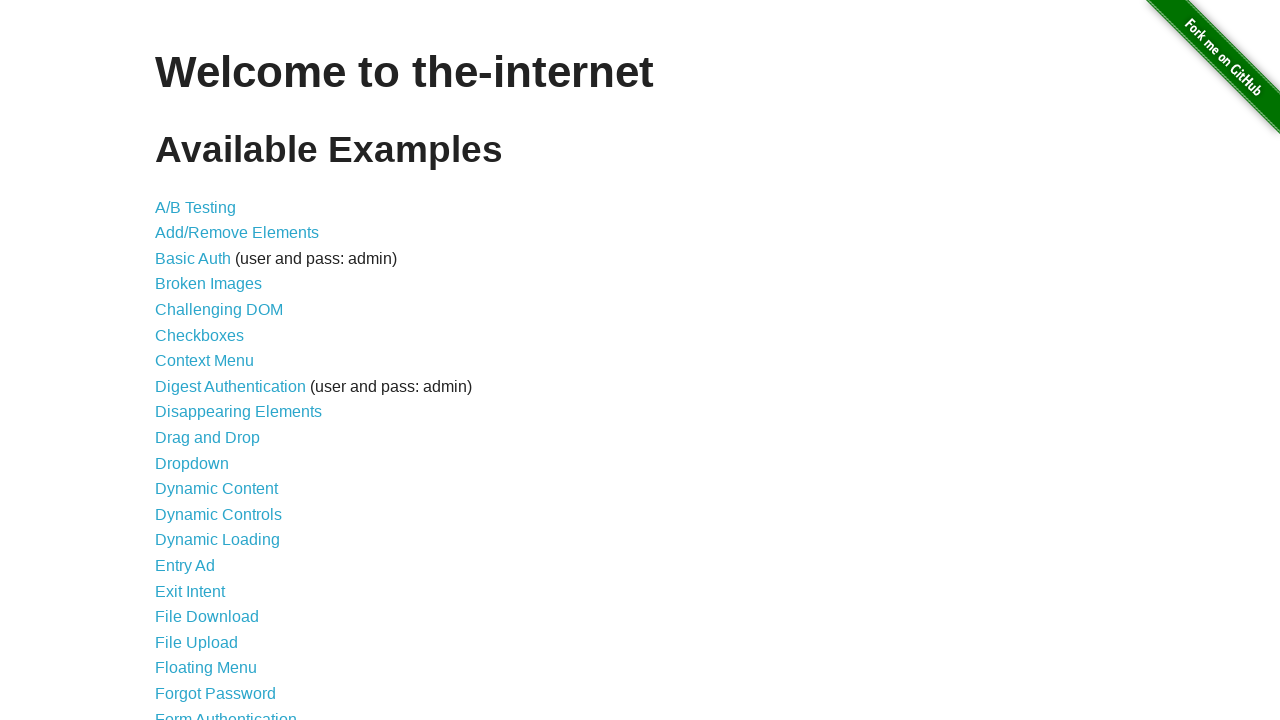

Added jQuery Growl CSS stylesheet to page head
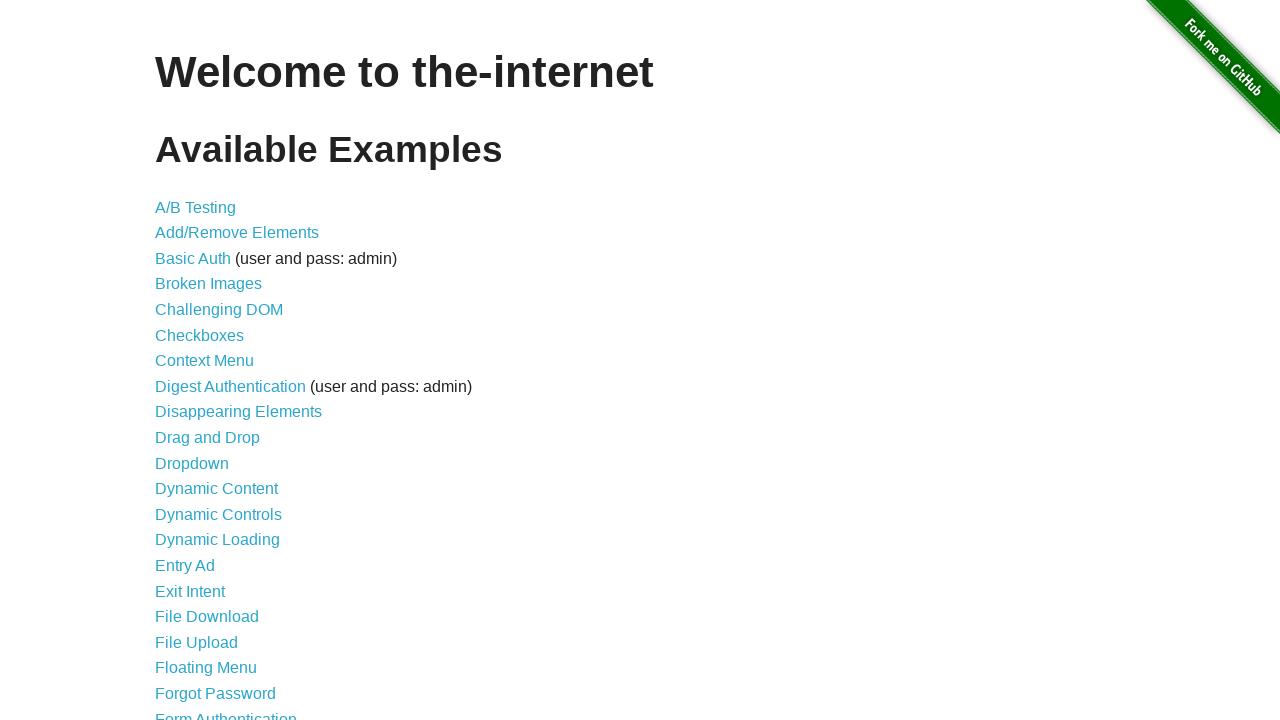

Waited for Growl library to fully load
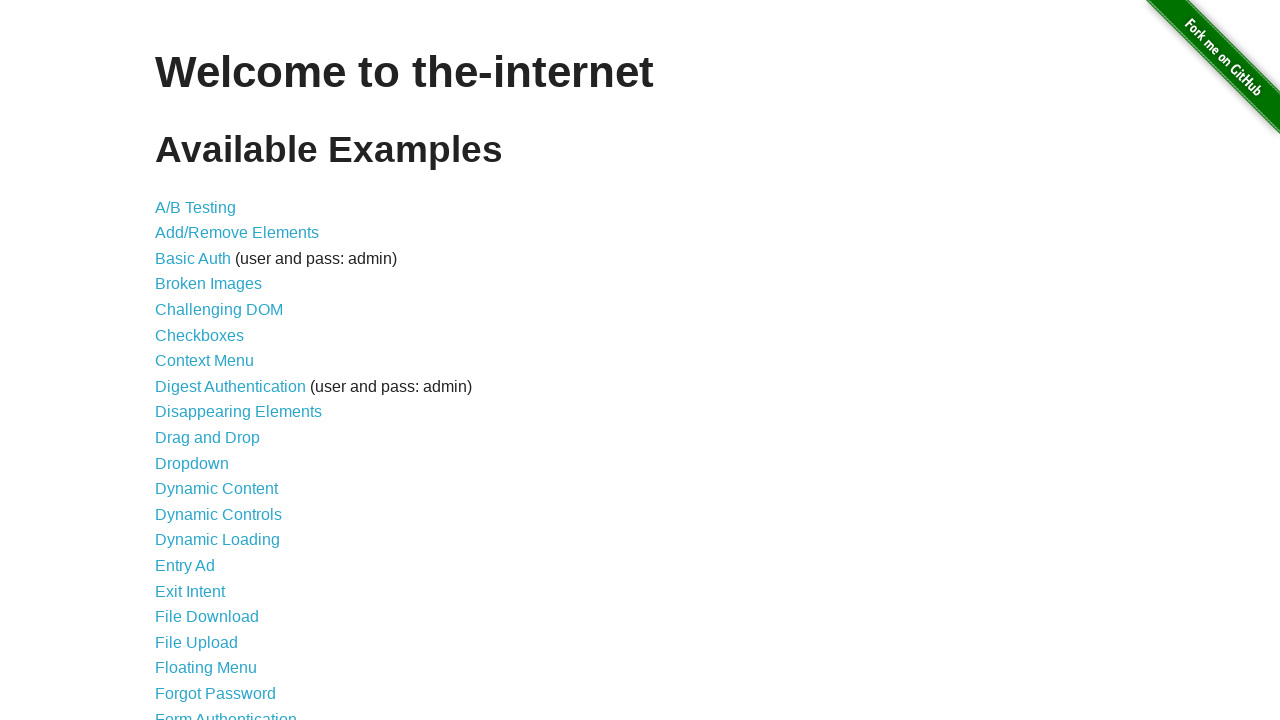

Displayed growl notification with title 'GET' and message '/'
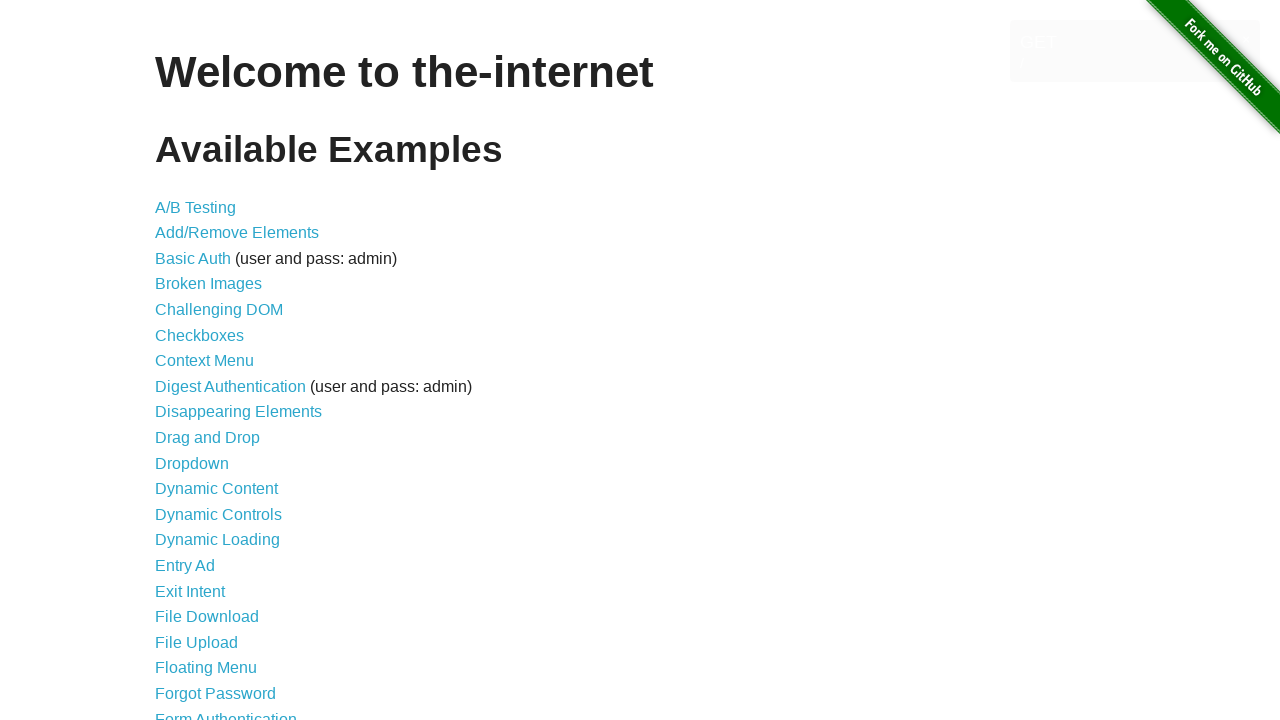

Waited for growl notification to be visible
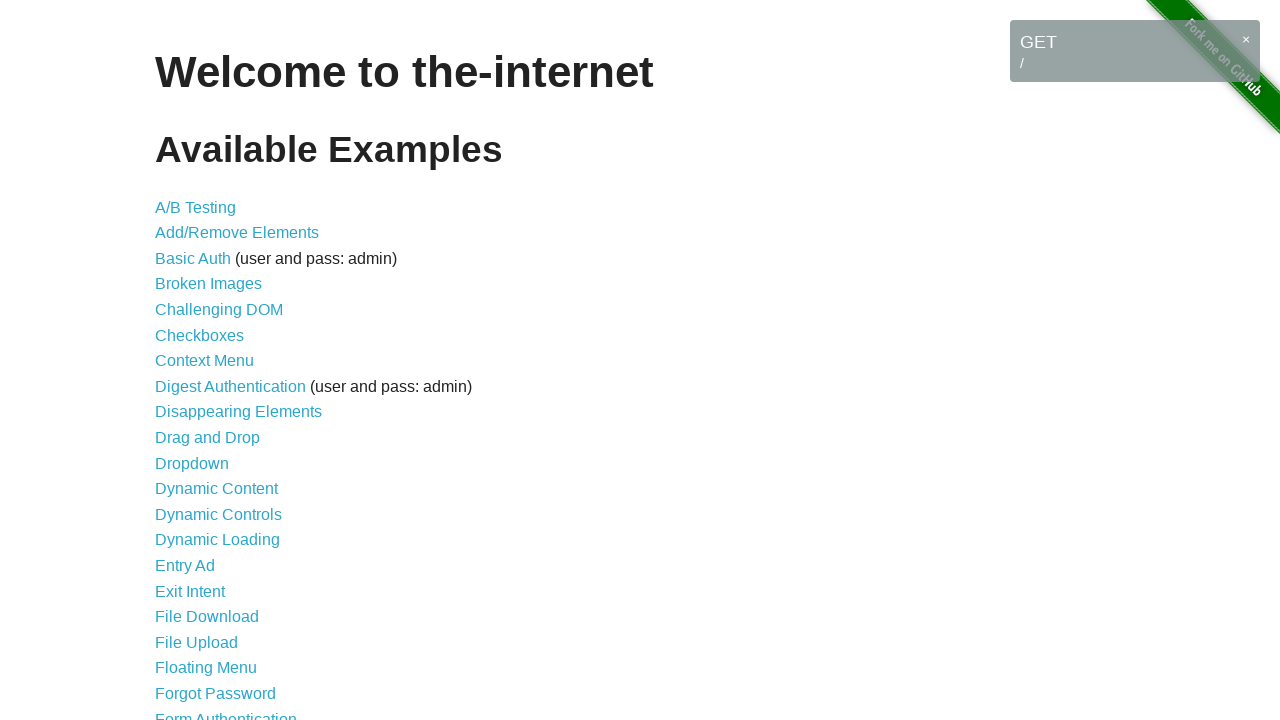

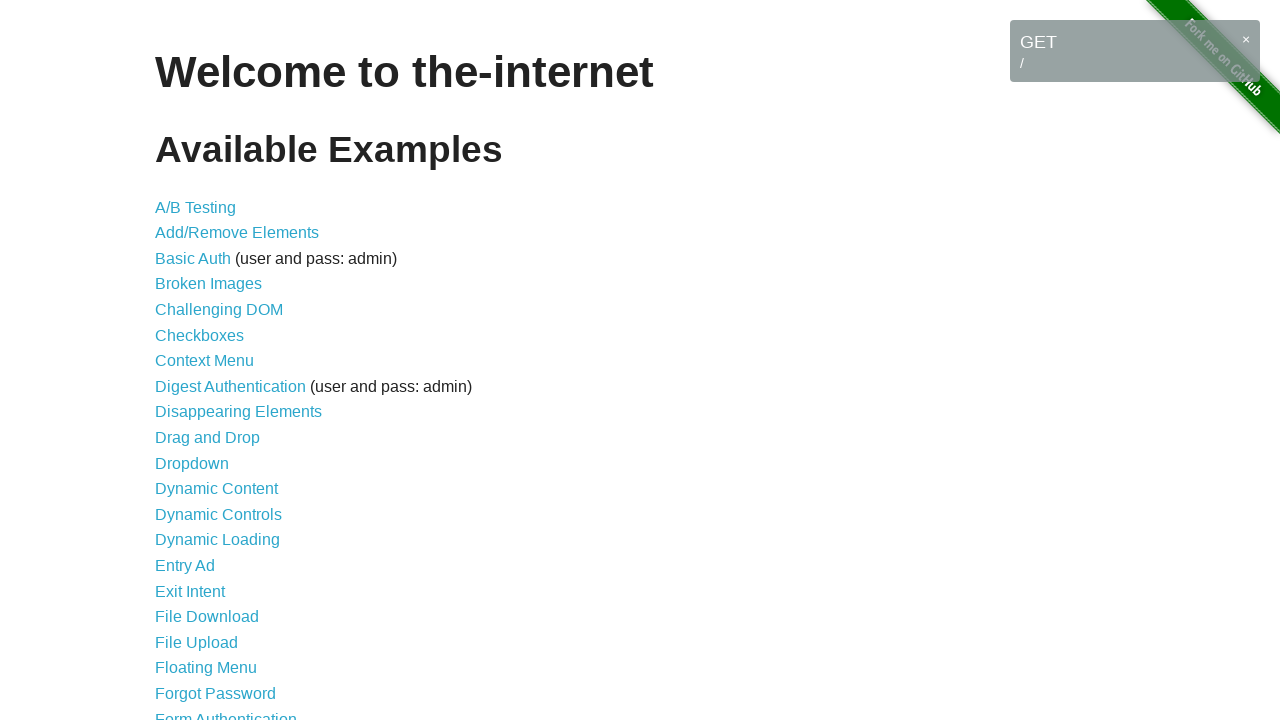